Tests scrolling functionality on a page with a fixed header table, scrolls within the table and verifies that the sum of values matches the displayed total

Starting URL: https://rahulshettyacademy.com/AutomationPractice/

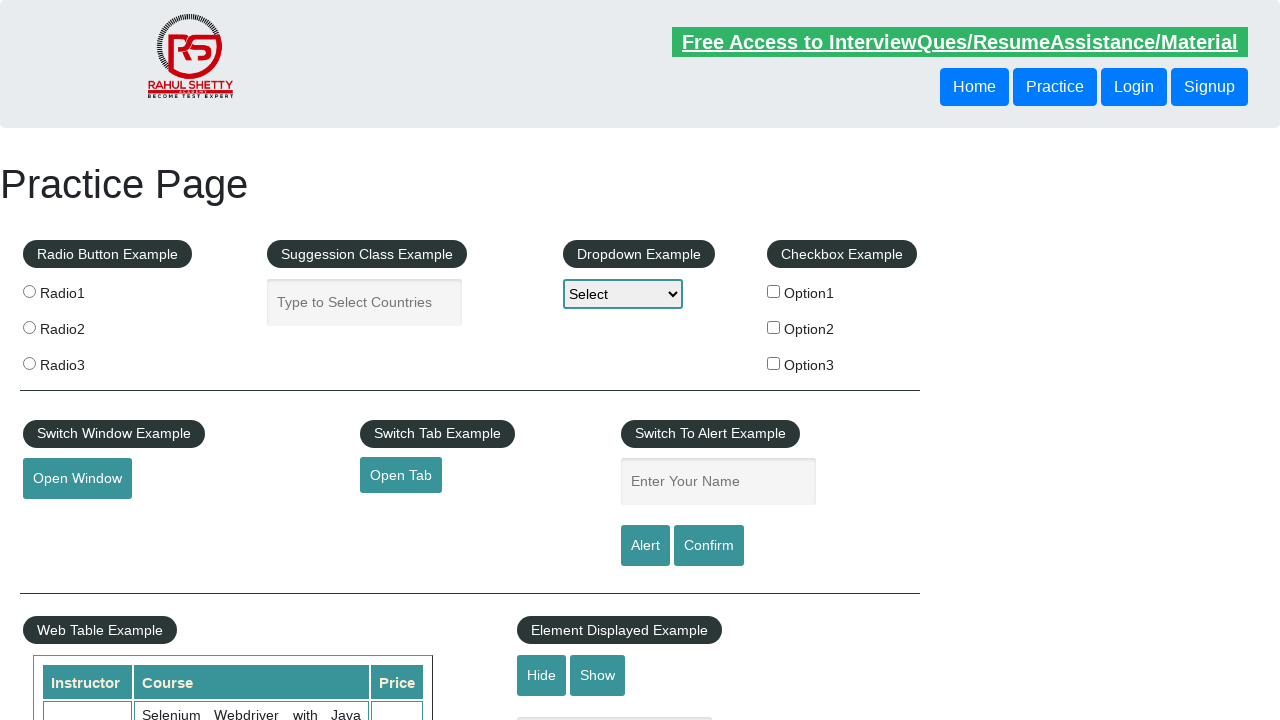

Scrolled down the page by 500 pixels
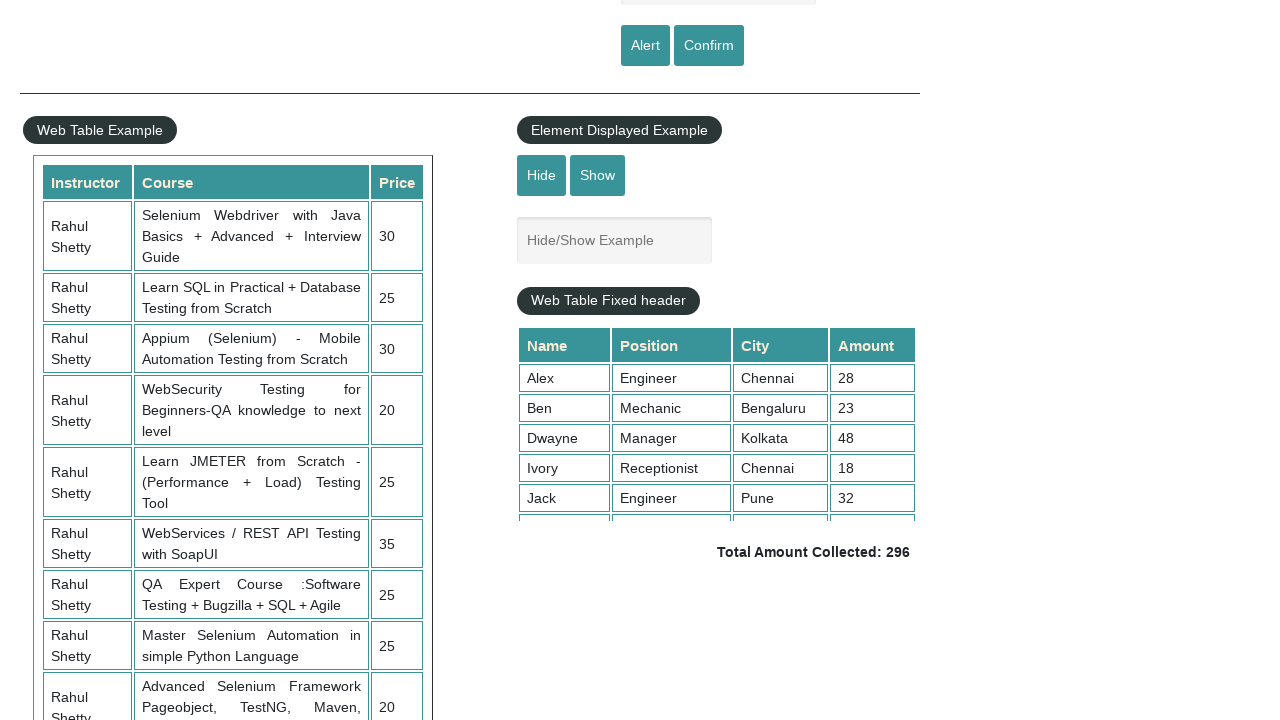

Waited 3 seconds for scroll animation to complete
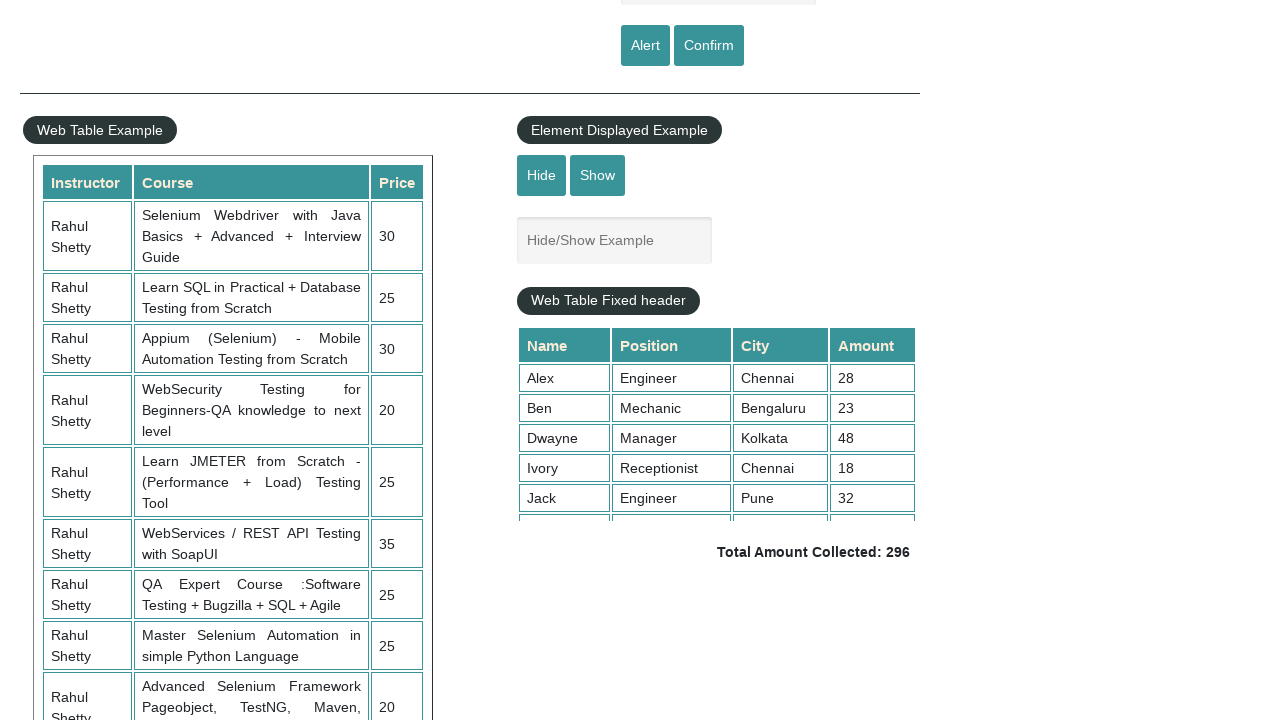

Scrolled within the fixed header table to position 5000
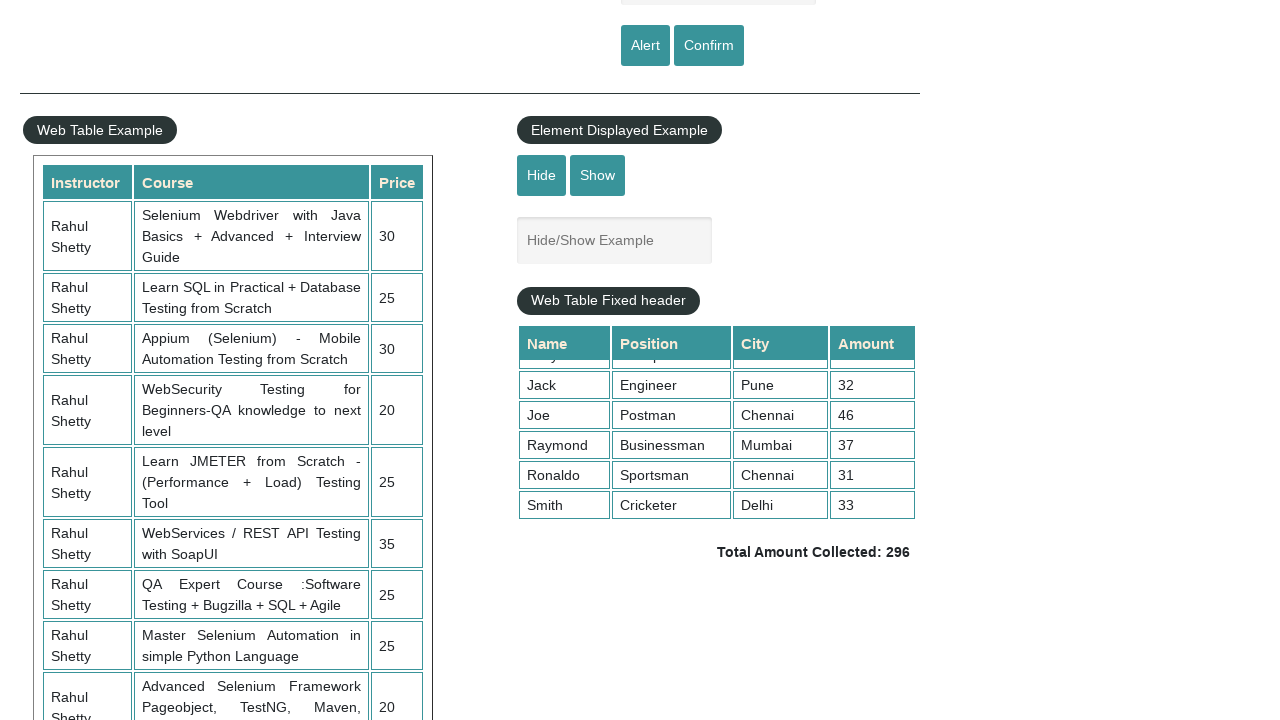

Retrieved all values from the 4th column of the table
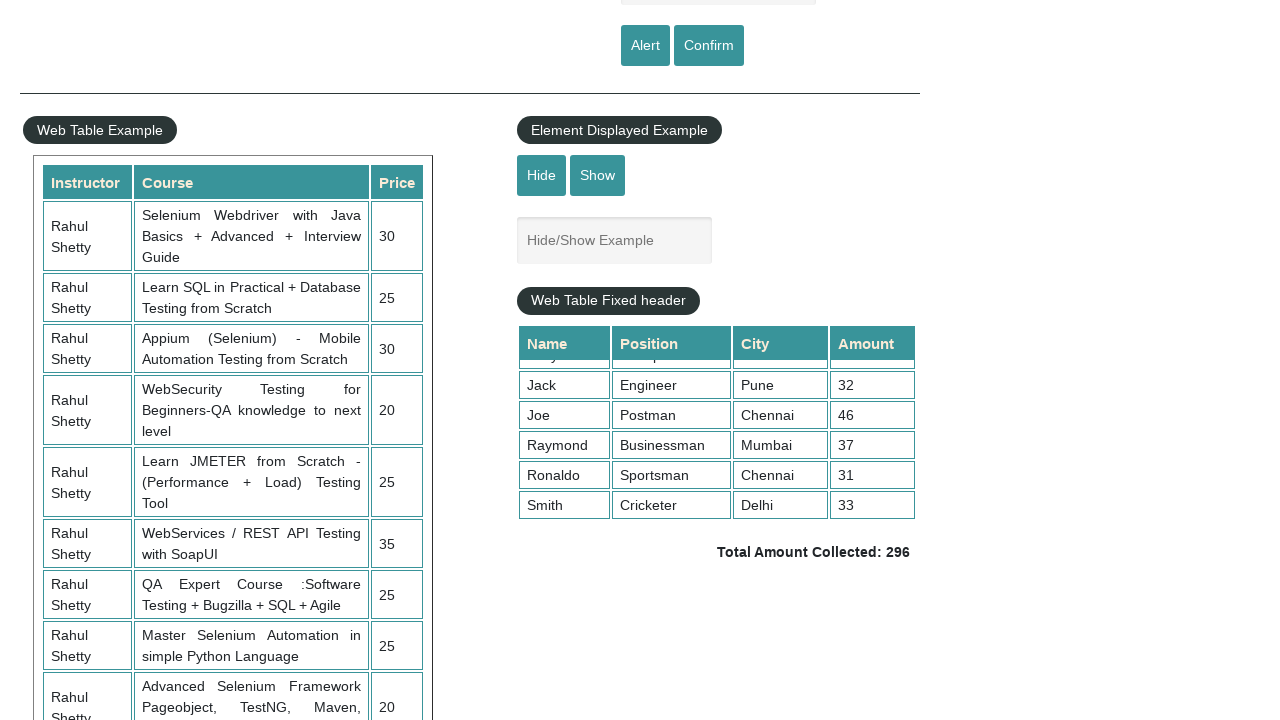

Calculated sum of column values: 296
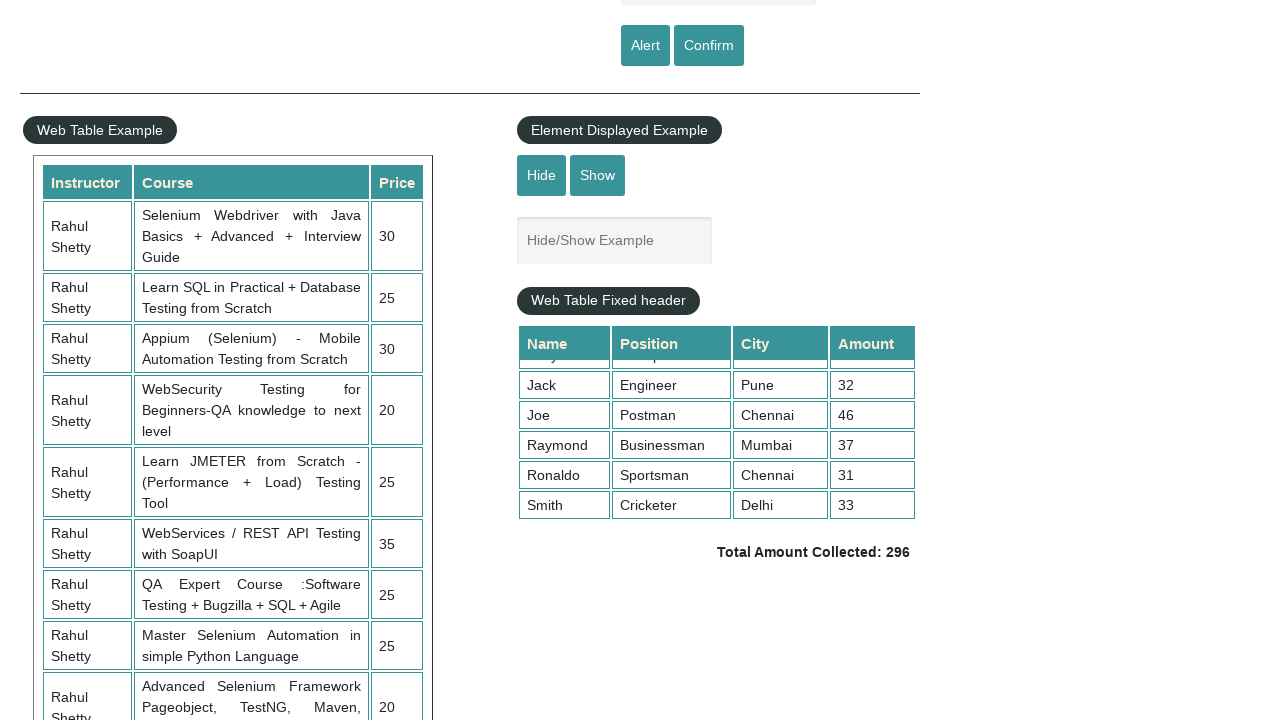

Retrieved the displayed total amount from page
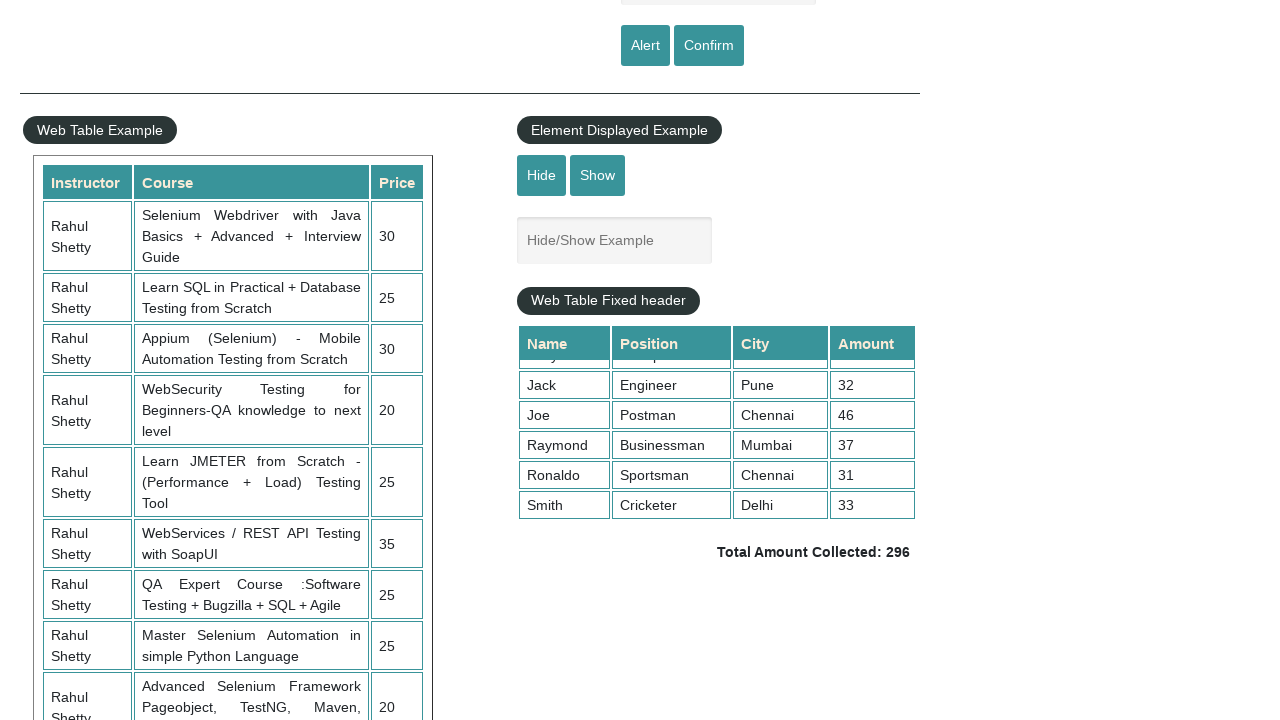

Parsed displayed total: 296
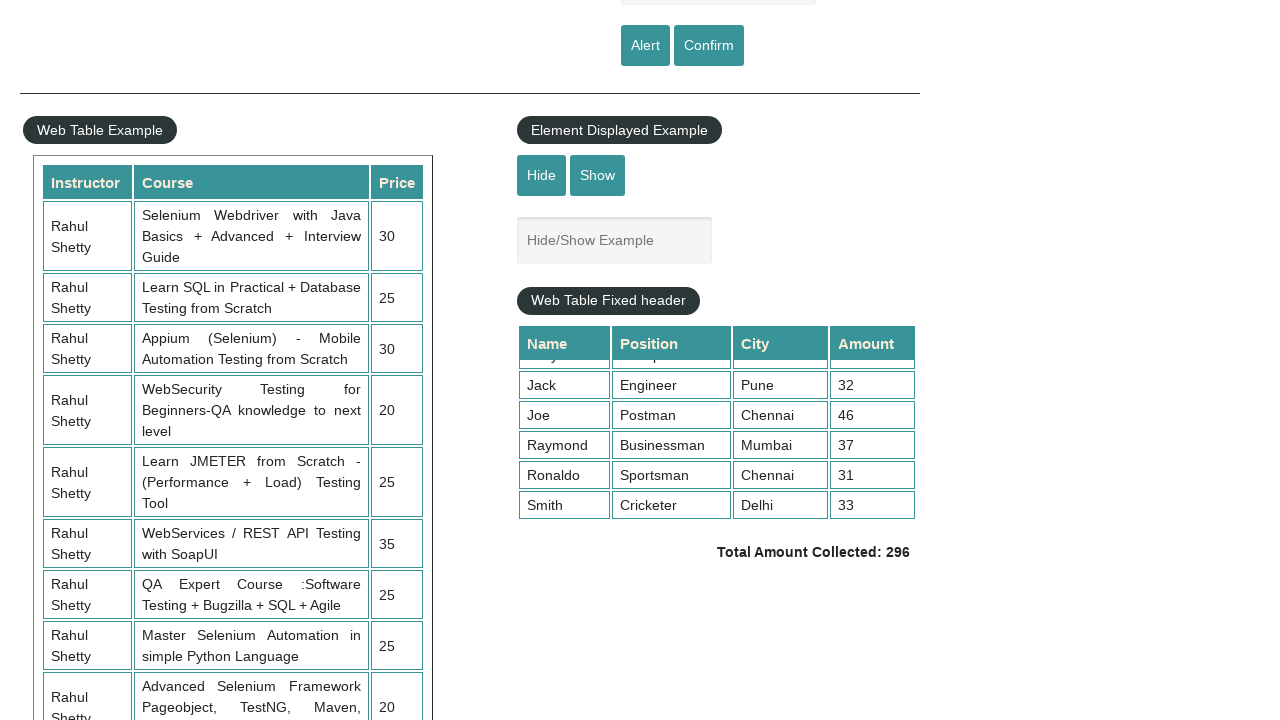

Verified that calculated sum (296) matches displayed total (296)
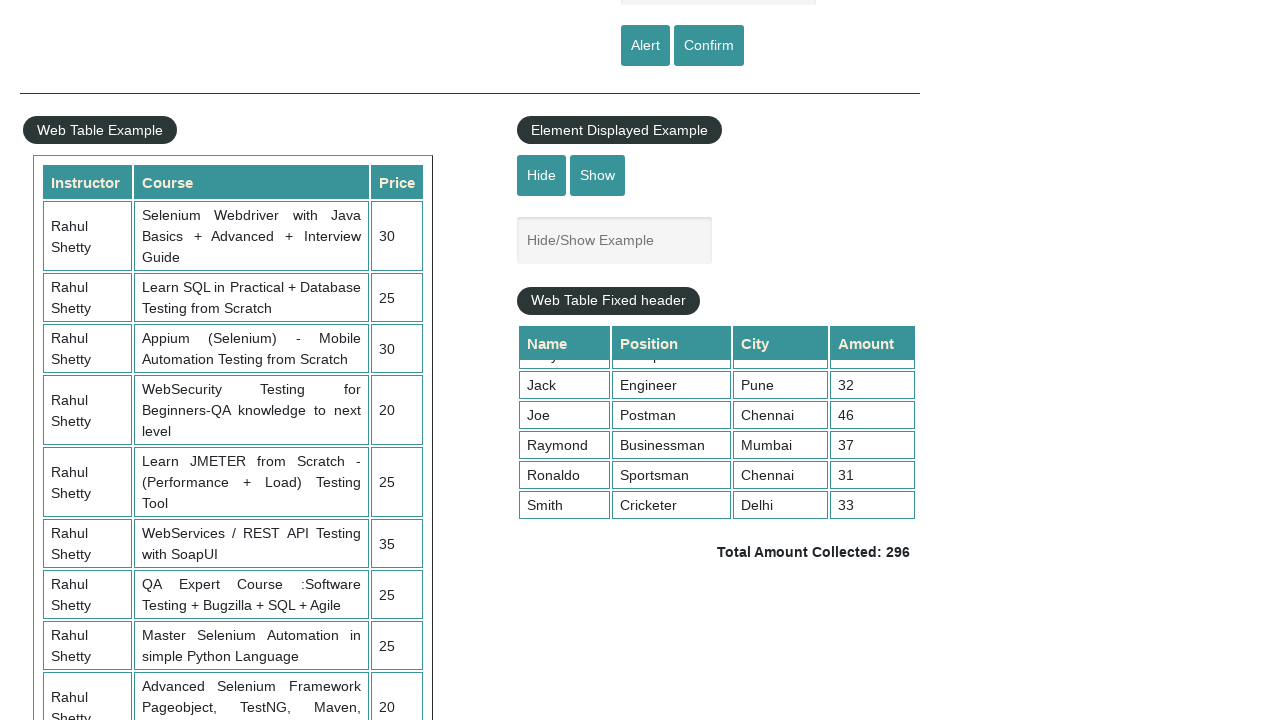

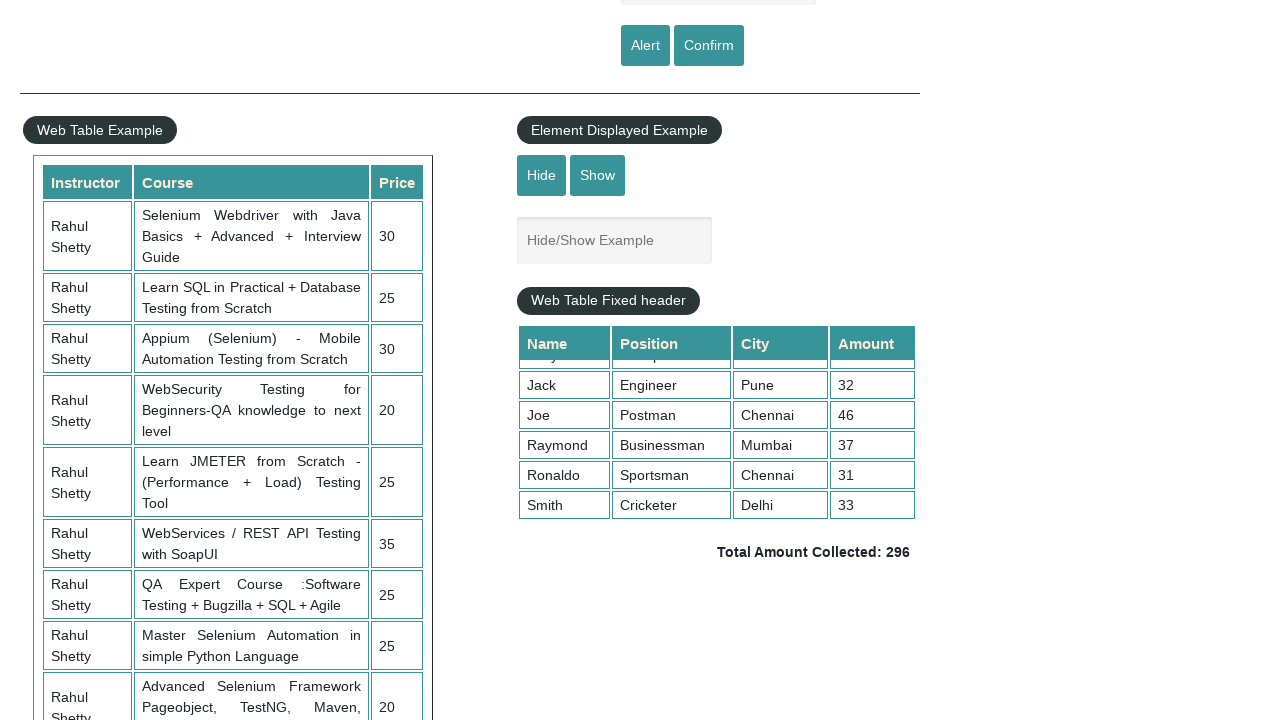